Tests various checkbox interactions including basic checkboxes, Ajax checkboxes, language selection, tri-state checkbox, toggle switch, and multiple selection dropdown

Starting URL: https://leafground.com/checkbox.xhtml

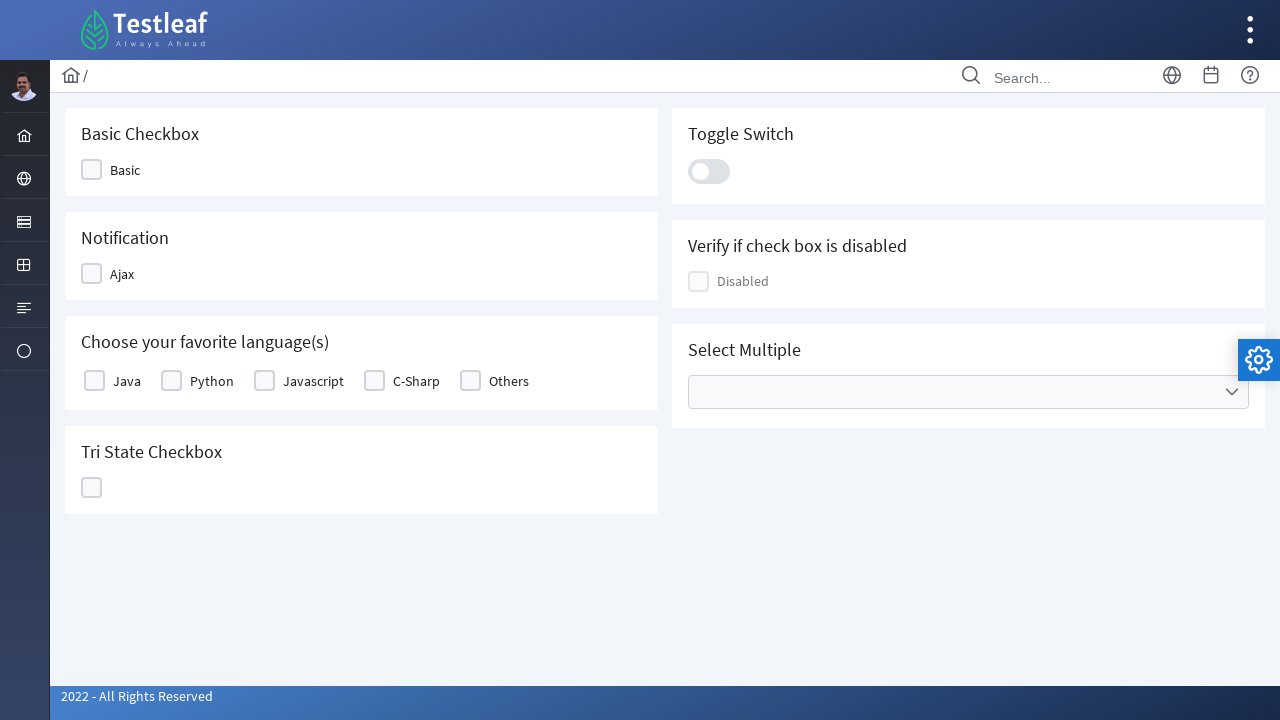

Clicked Basic checkbox at (125, 170) on xpath=//span[text()='Basic']
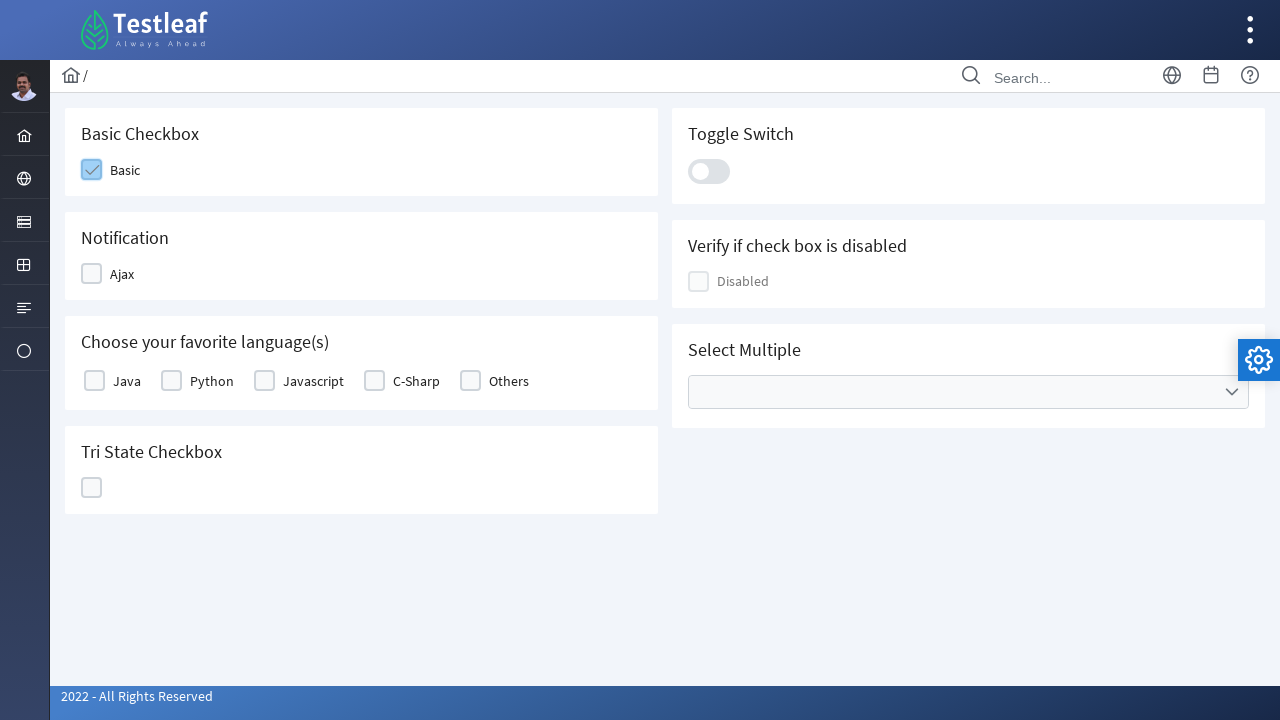

Clicked Ajax checkbox at (122, 274) on xpath=//span[text()='Ajax']
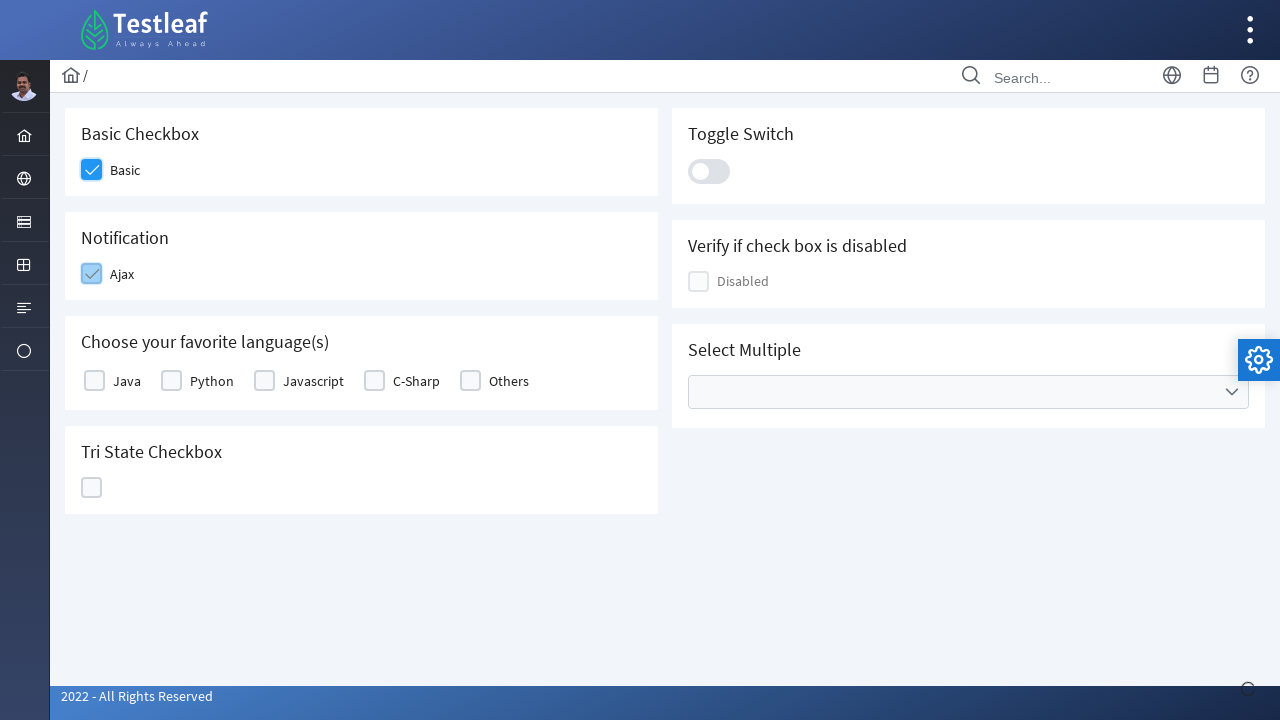

Clicked favorite language checkbox at (264, 381) on (//h5[text()='Choose your favorite language(s)']/following::div)[11]
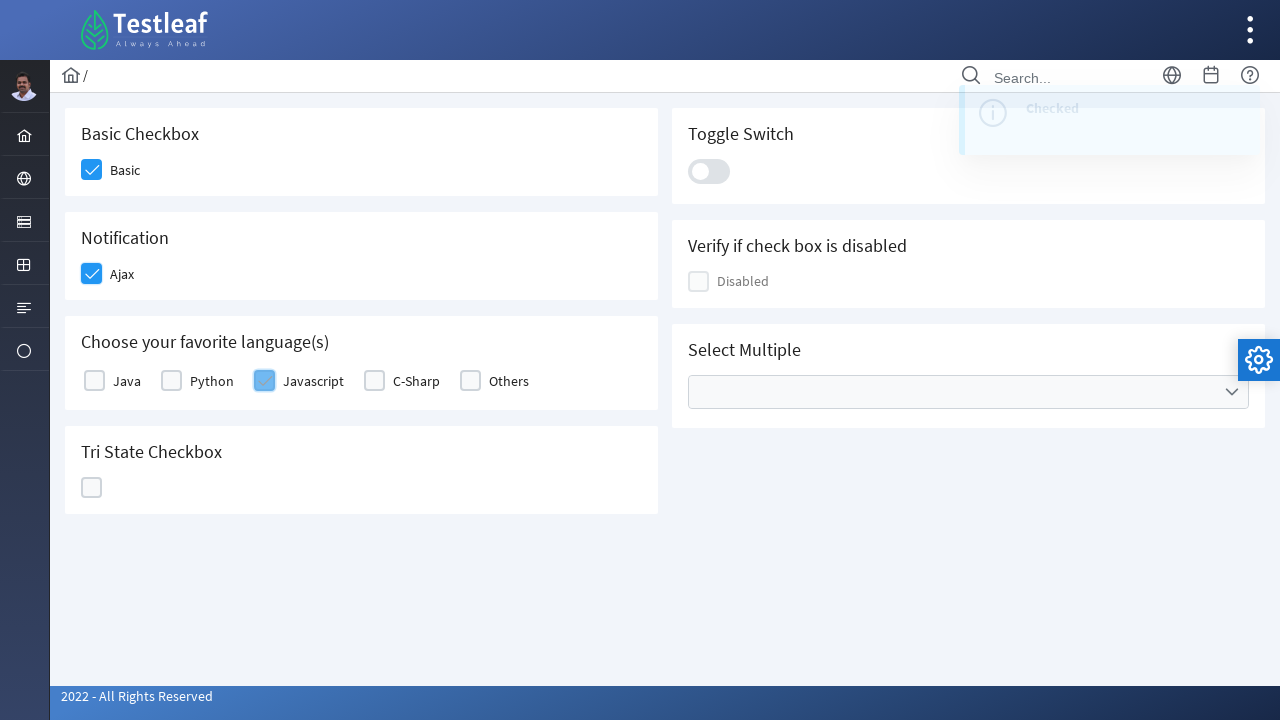

Clicked Tri State checkbox at (92, 488) on (//h5[text()='Tri State Checkbox']/following::div)[3]
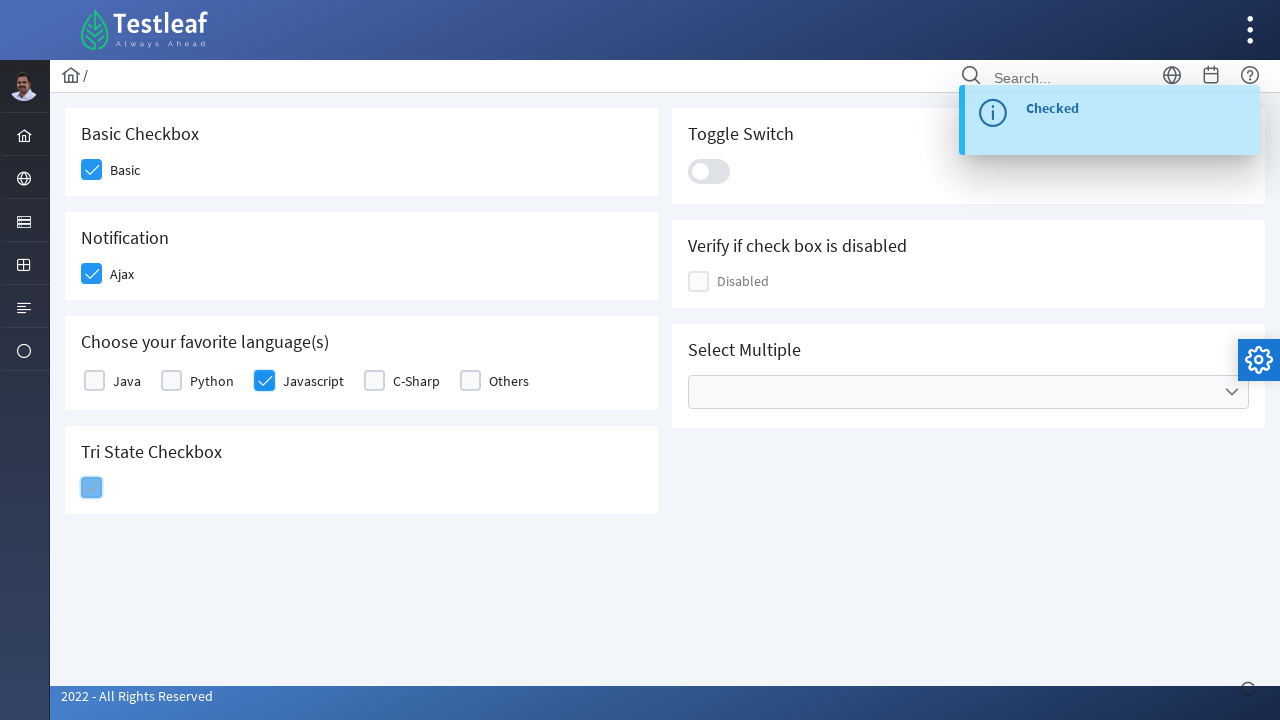

Clicked toggle switch at (709, 171) on xpath=//div[@class='ui-toggleswitch-slider']
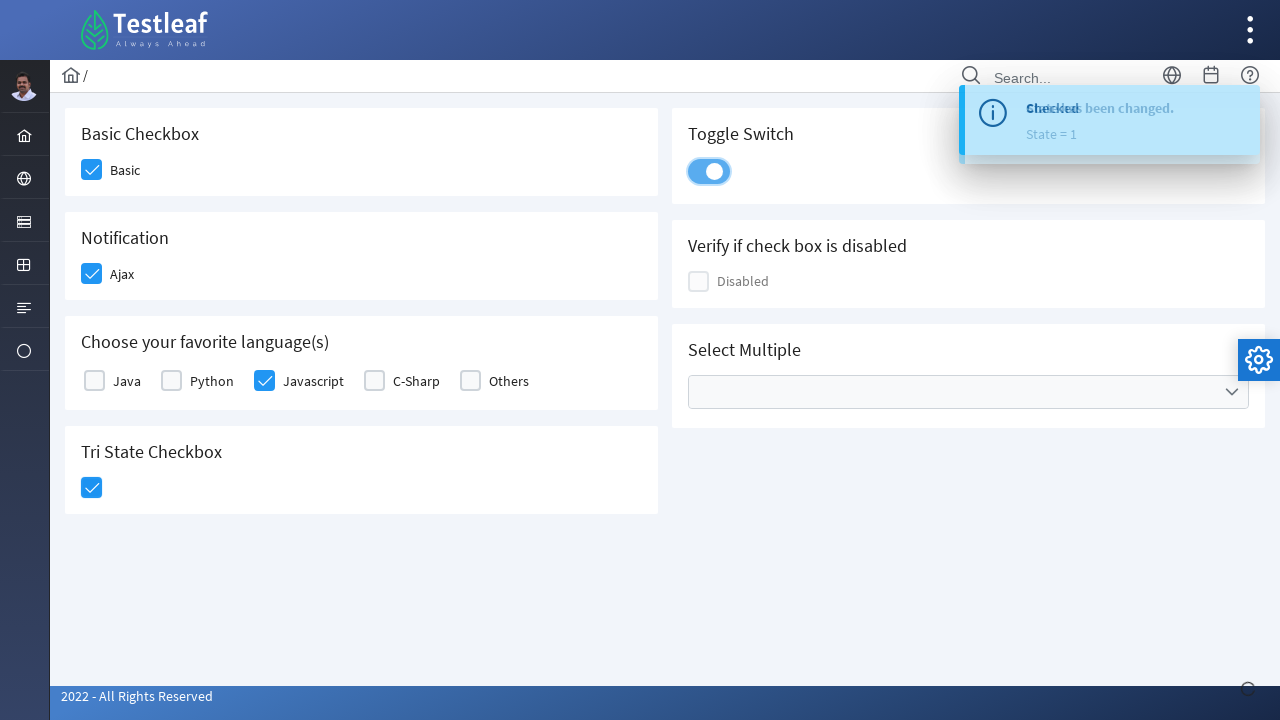

Located disabled checkbox element
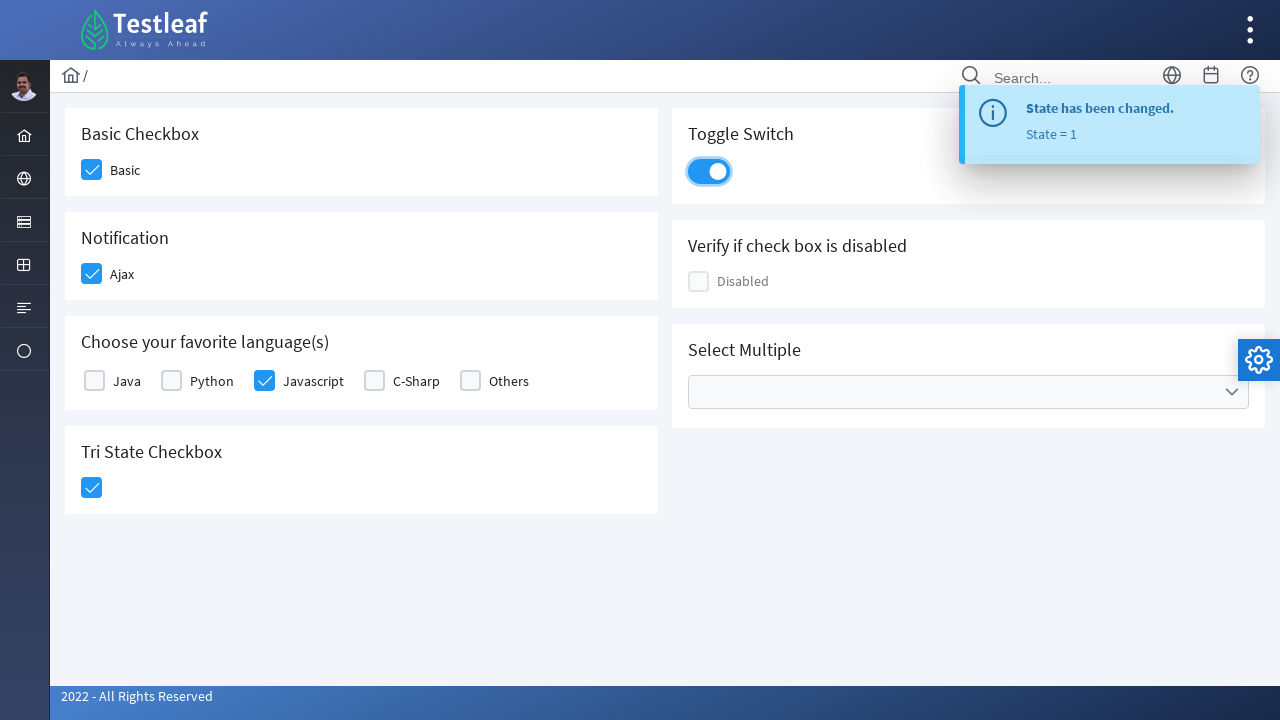

Verified checkbox enabled status: True
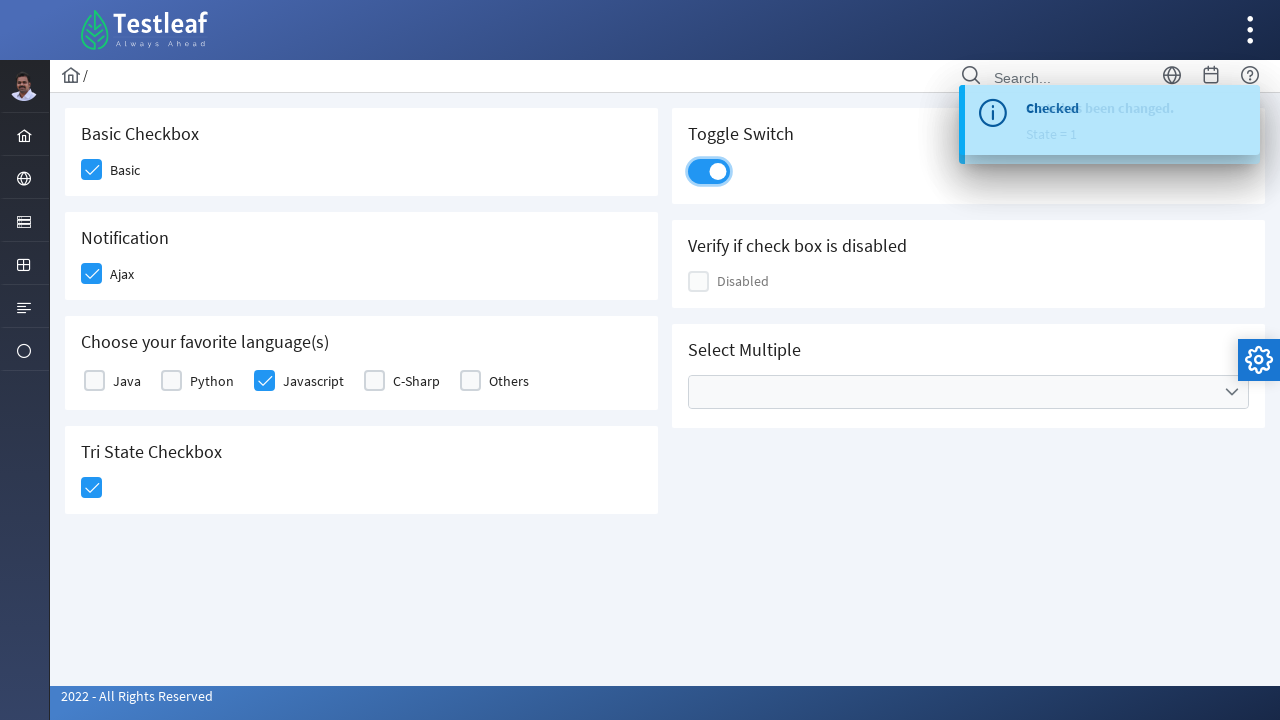

Clicked Select Multiple dropdown at (1232, 392) on xpath=//h5[text()='Select Multiple']/following::div[4]
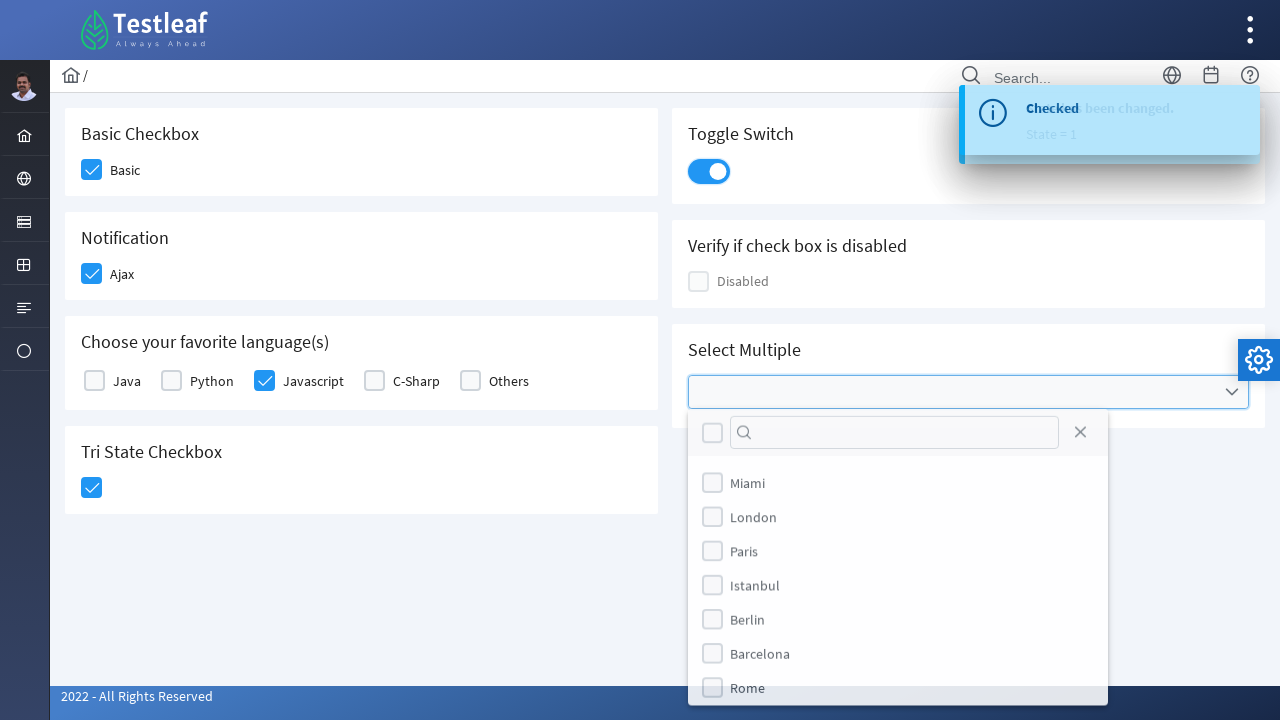

Selected Paris option from dropdown at (744, 554) on (//label[text()='Paris'])[2]
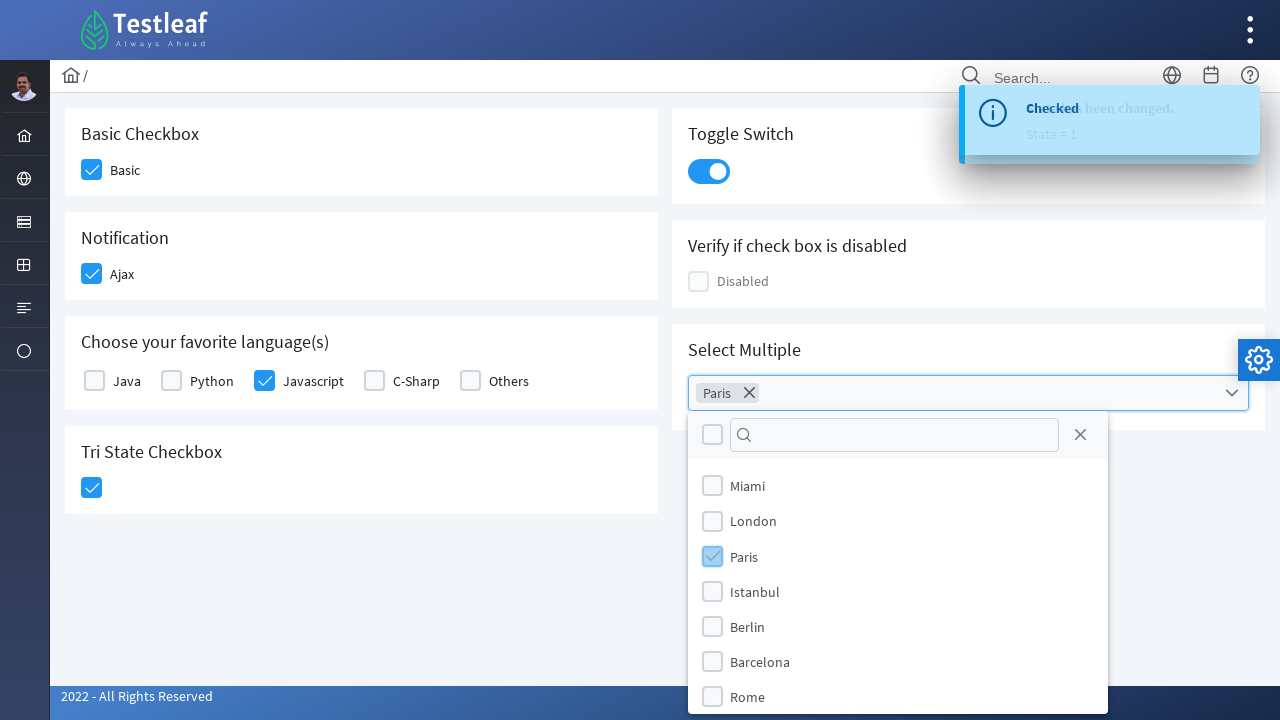

Selected Berlin option from dropdown at (748, 626) on (//label[text()='Berlin'])[2]
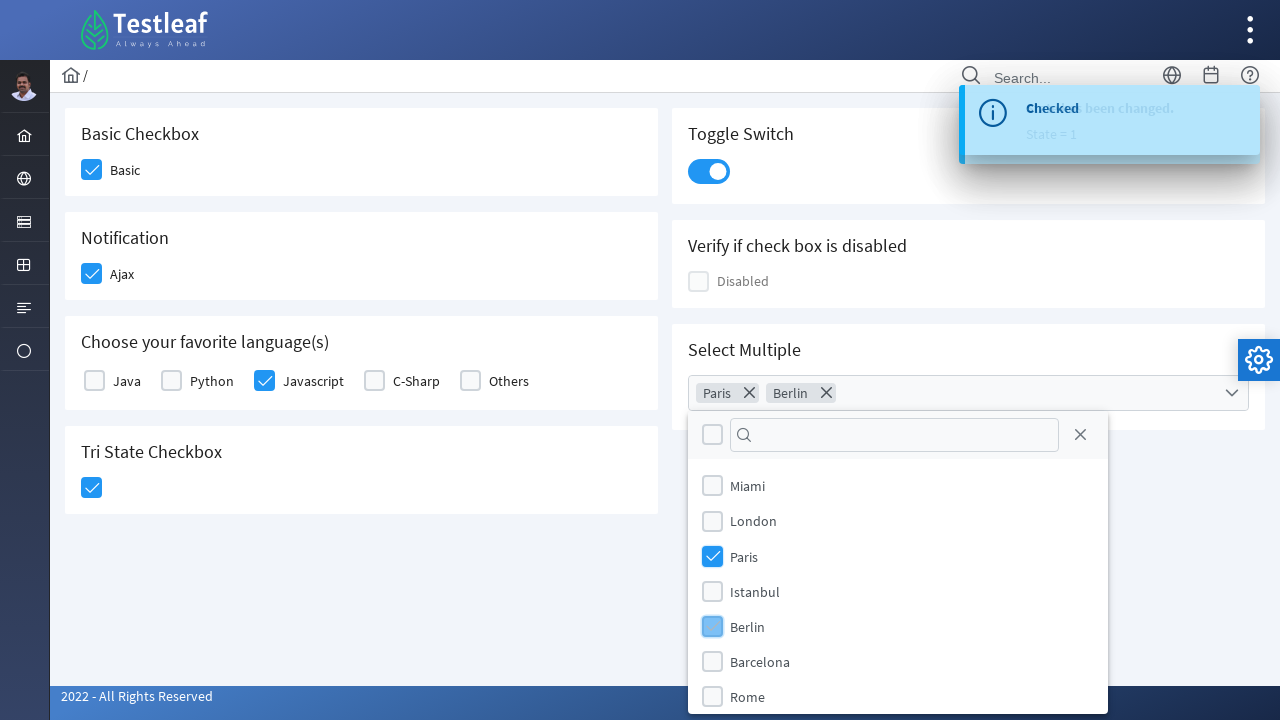

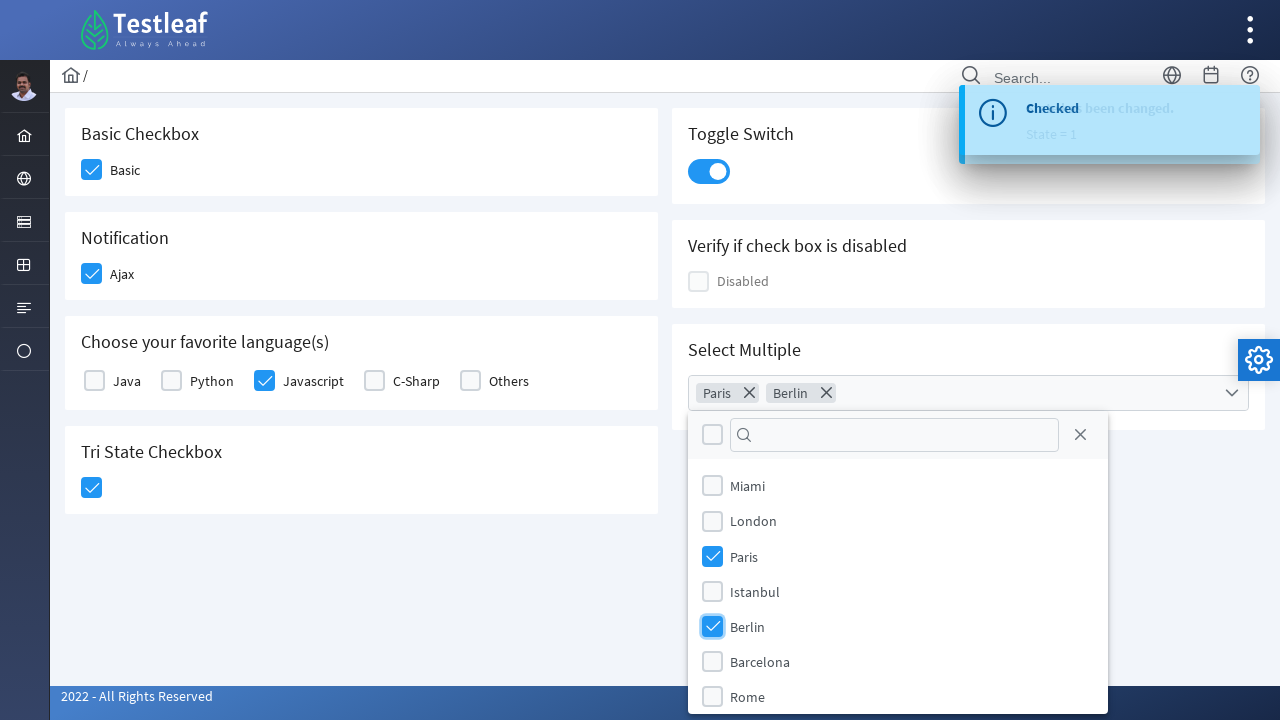